Tests a web form by entering text into a text box and clicking the submit button, then verifying the success message

Starting URL: https://www.selenium.dev/selenium/web/web-form.html

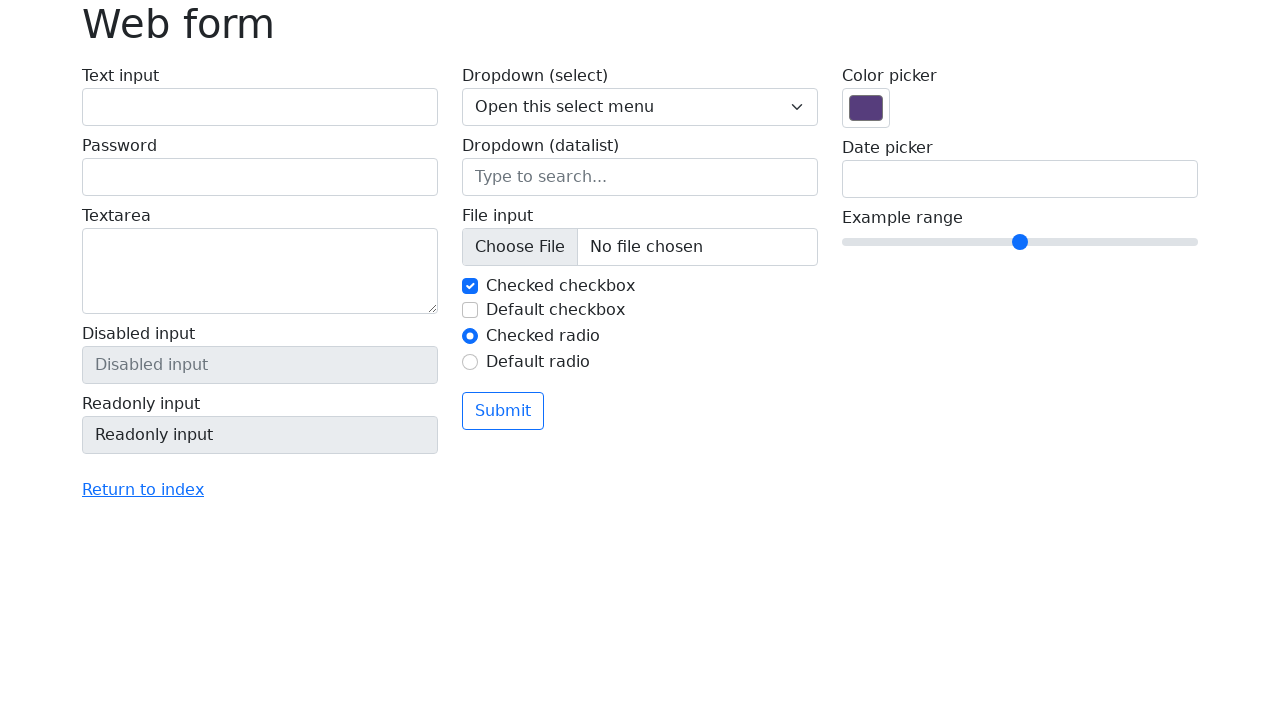

Filled text box with 'Selenium' on input[name='my-text']
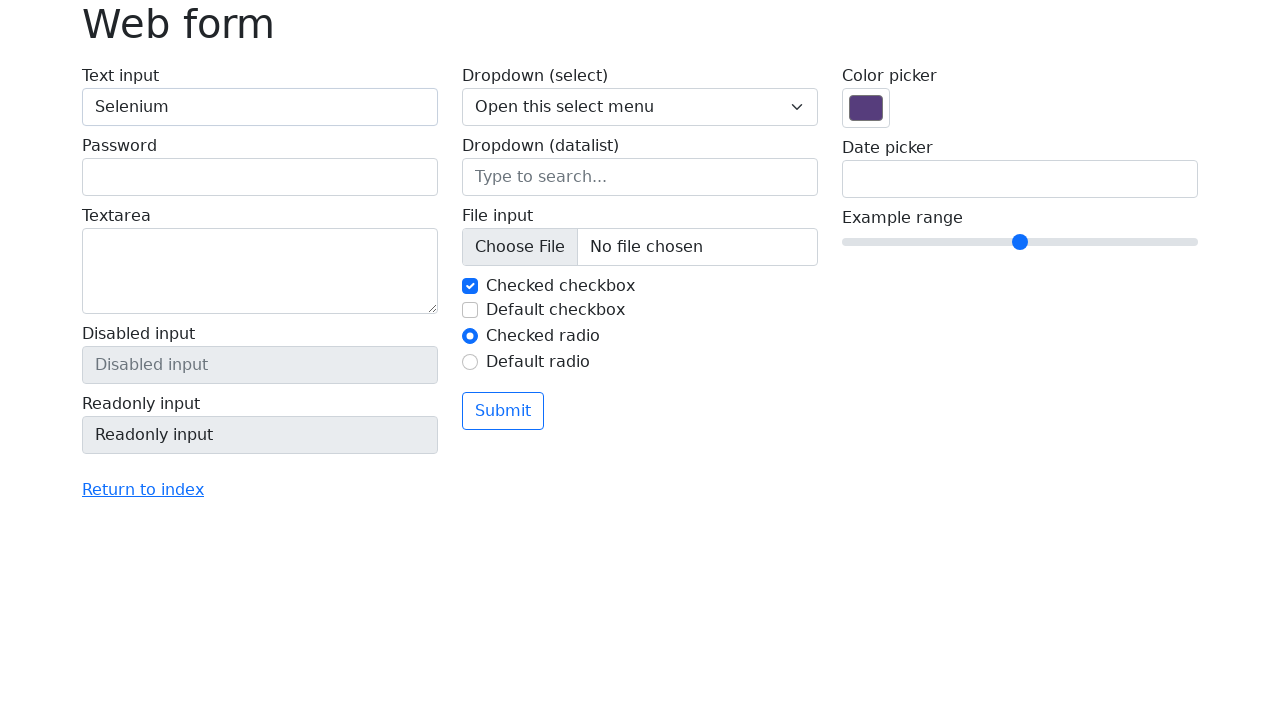

Clicked submit button at (503, 411) on button
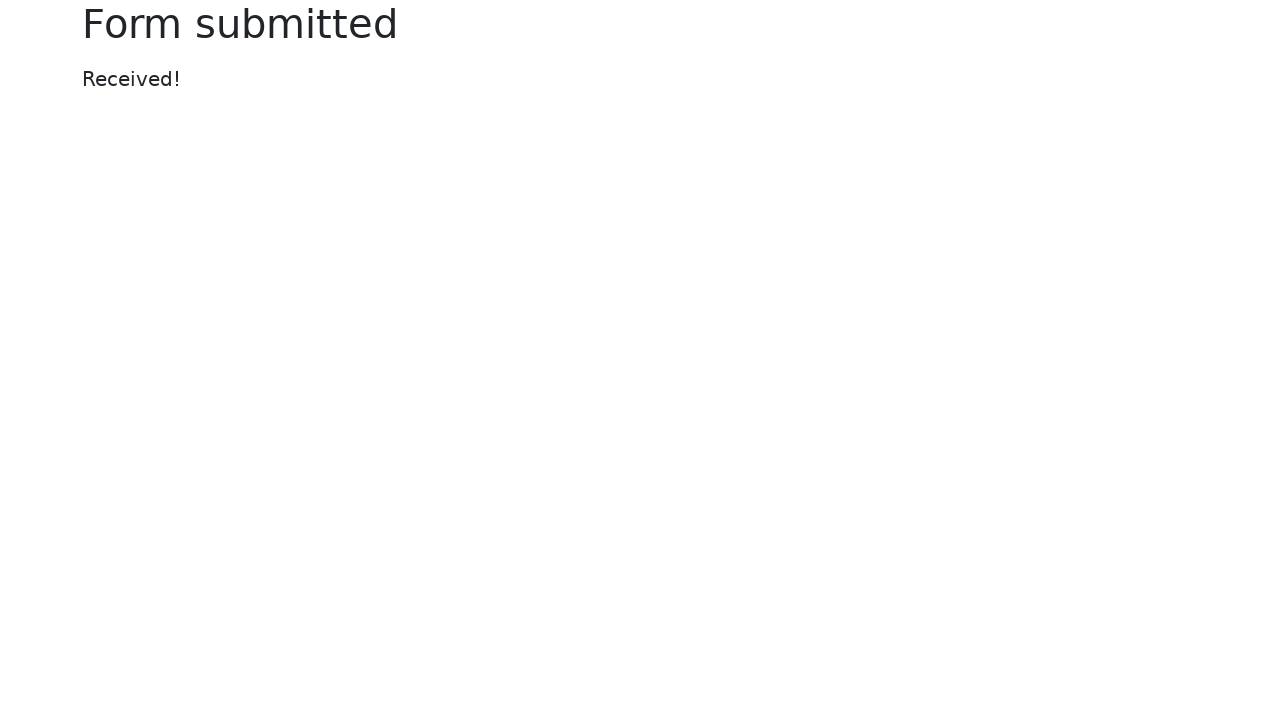

Success message displayed
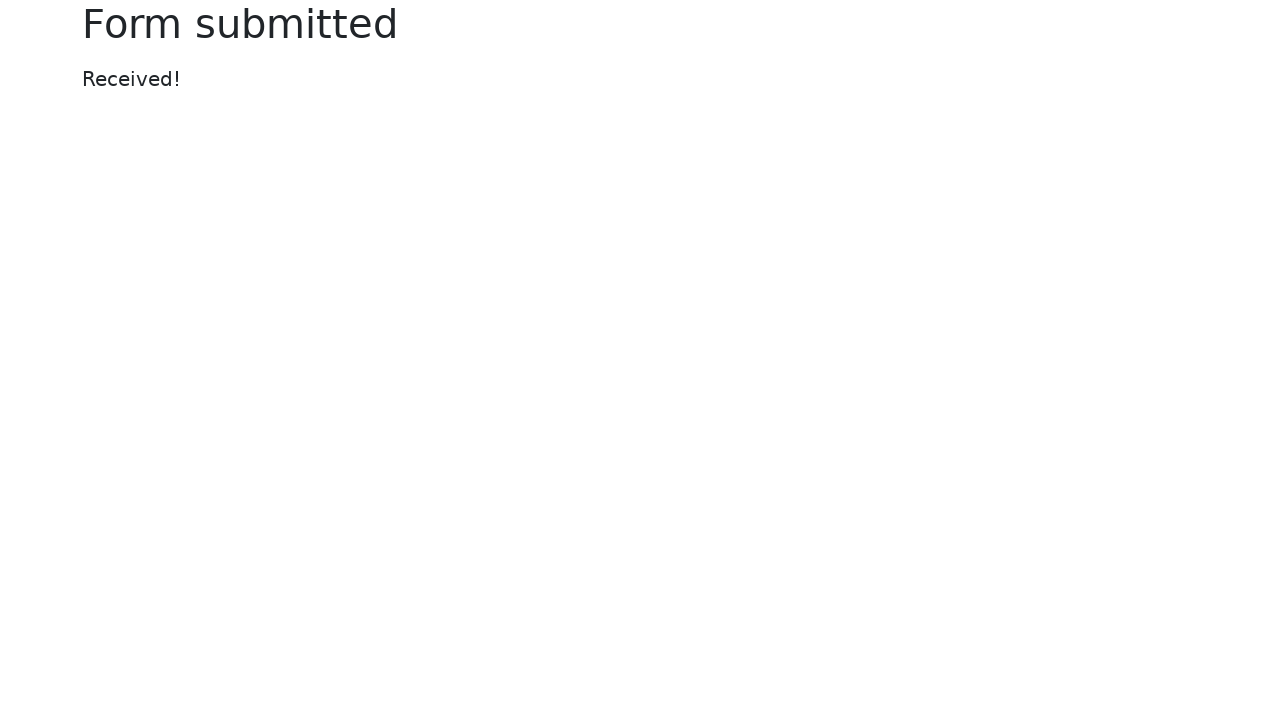

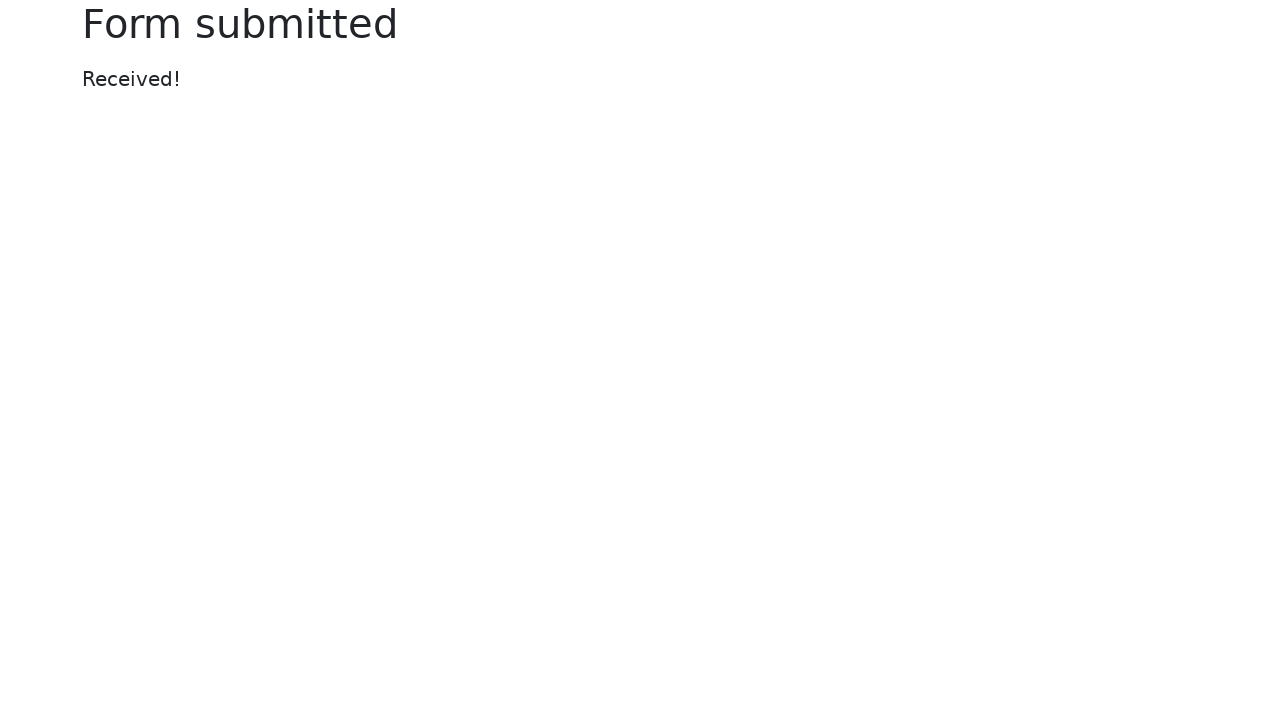